Tests checkbox functionality by navigating to a checkboxes page, finding all checkboxes, and verifying their checked states using both attribute lookup and isSelected methods.

Starting URL: http://the-internet.herokuapp.com/checkboxes

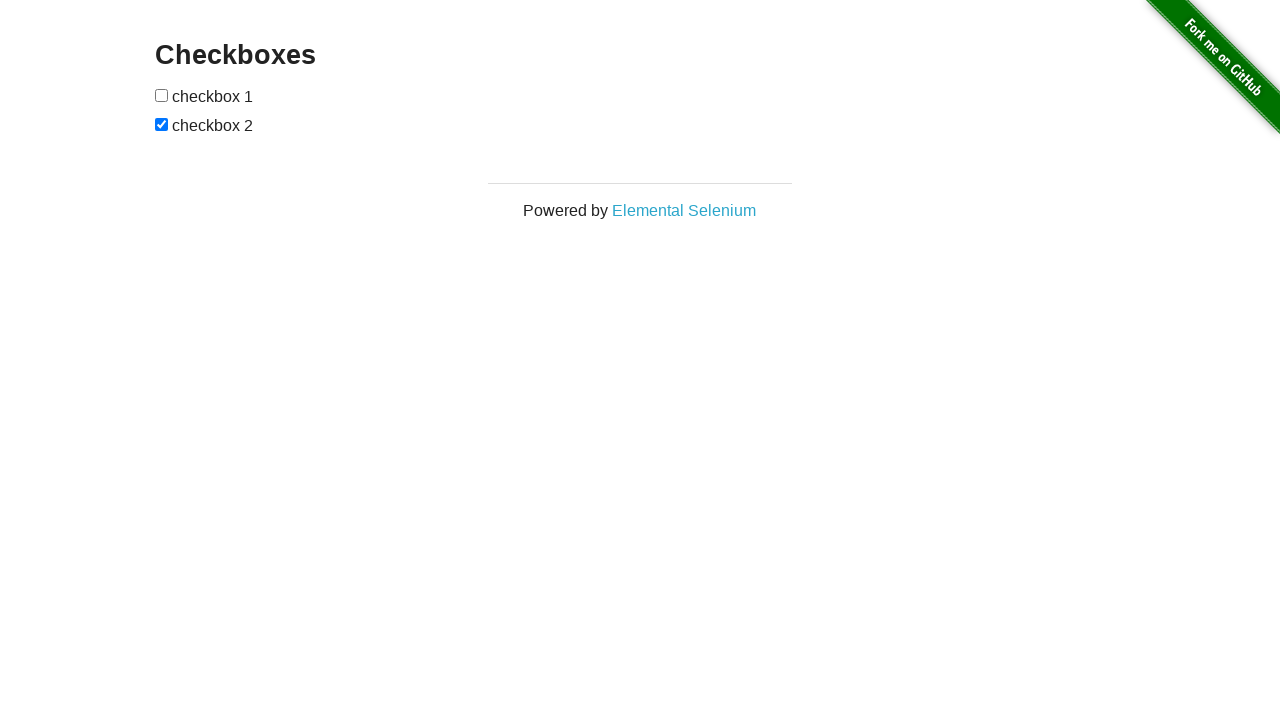

Located all checkbox elements on the page
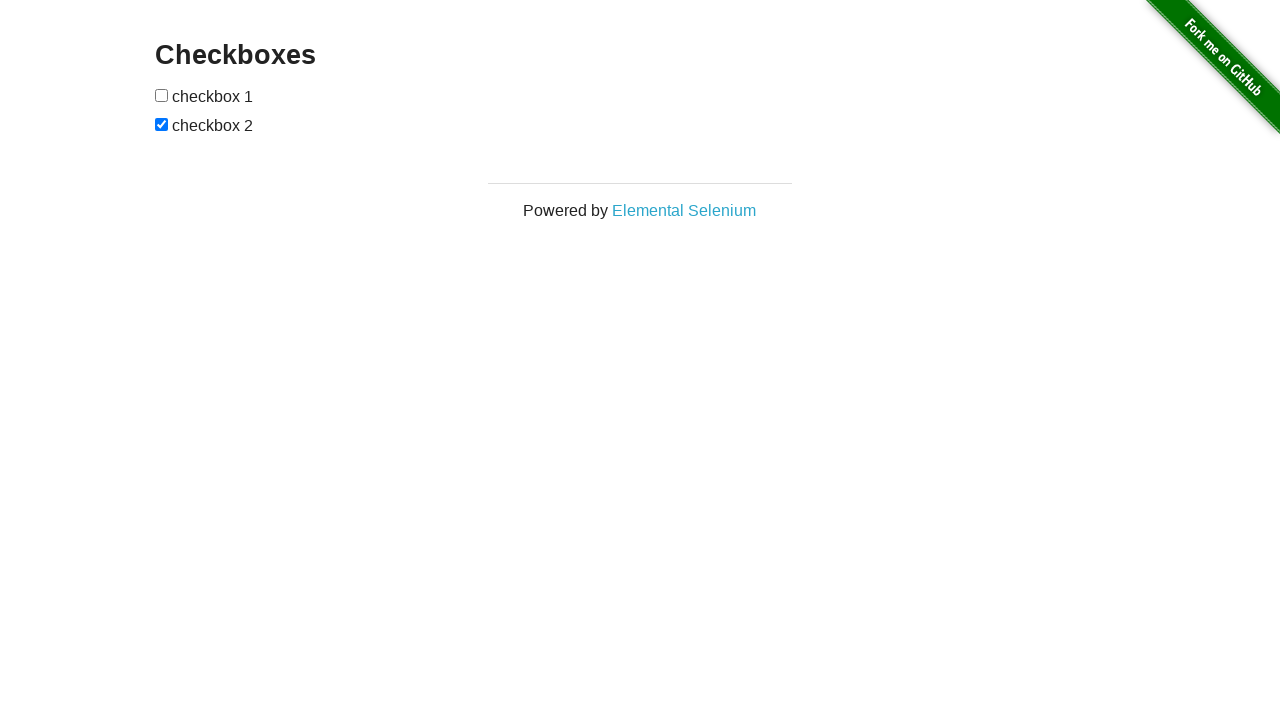

Waited for first checkbox to be visible
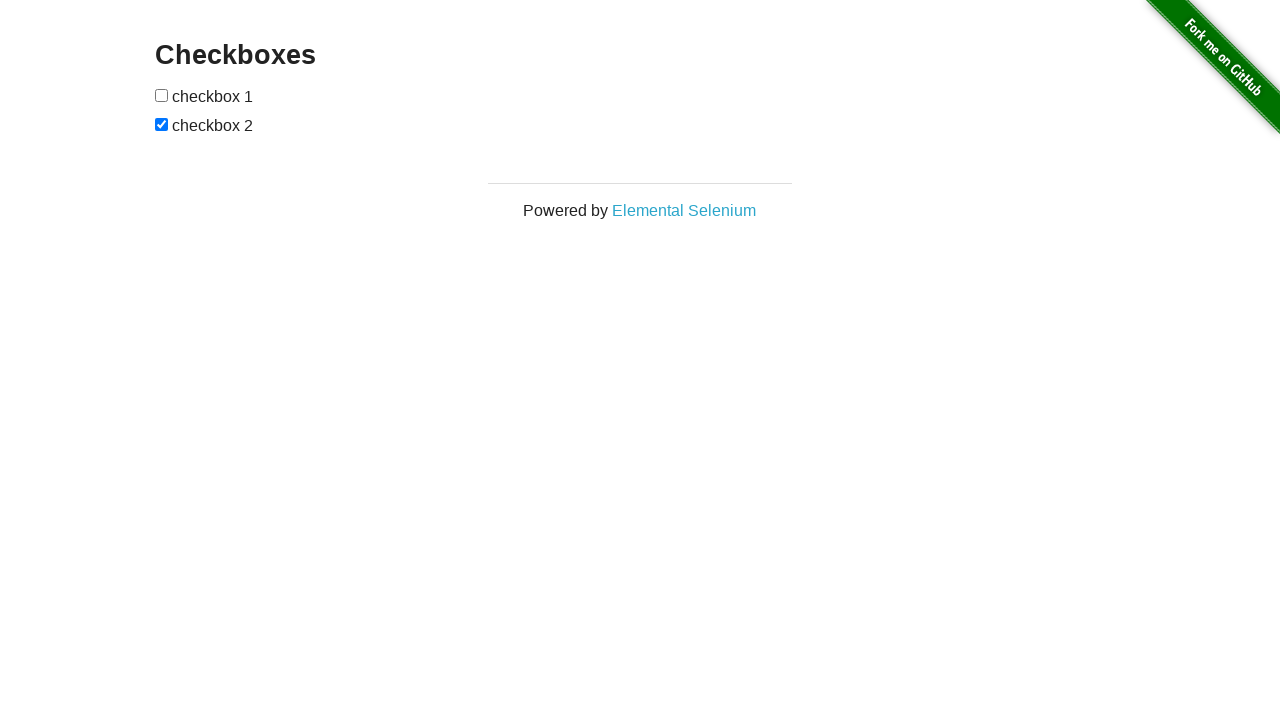

Found 2 checkbox elements on the page
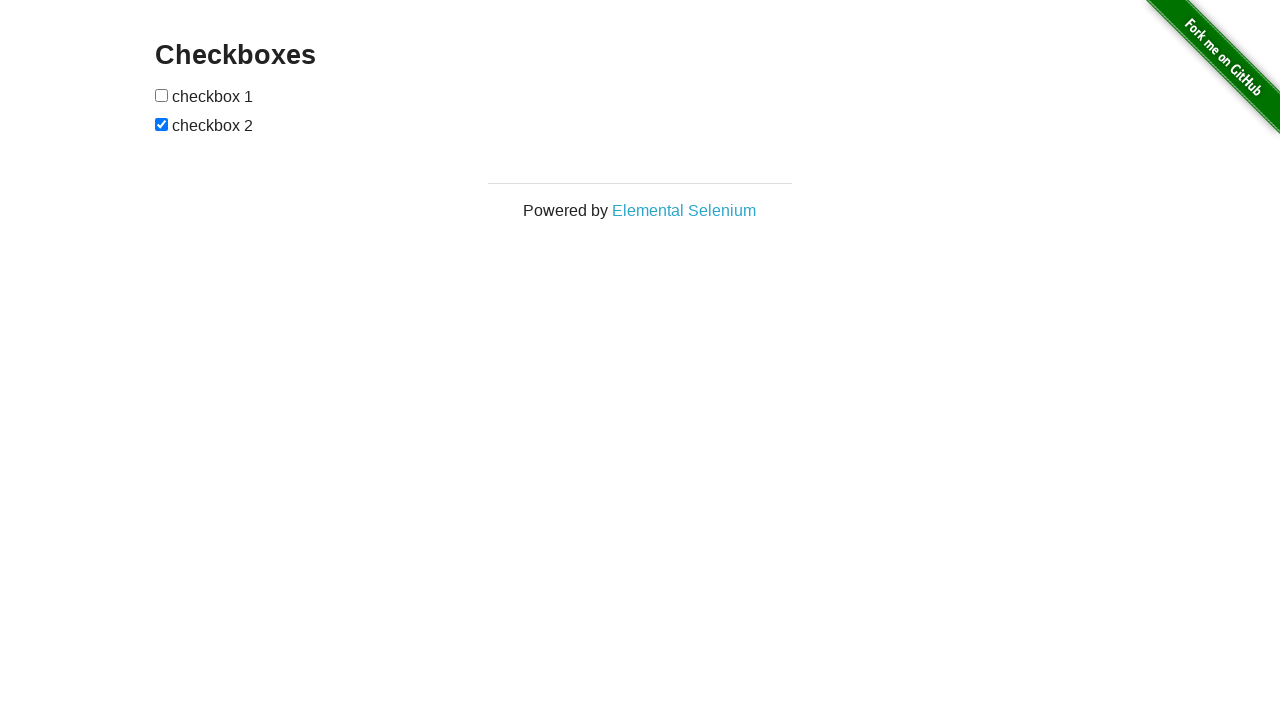

Selected the last checkbox element
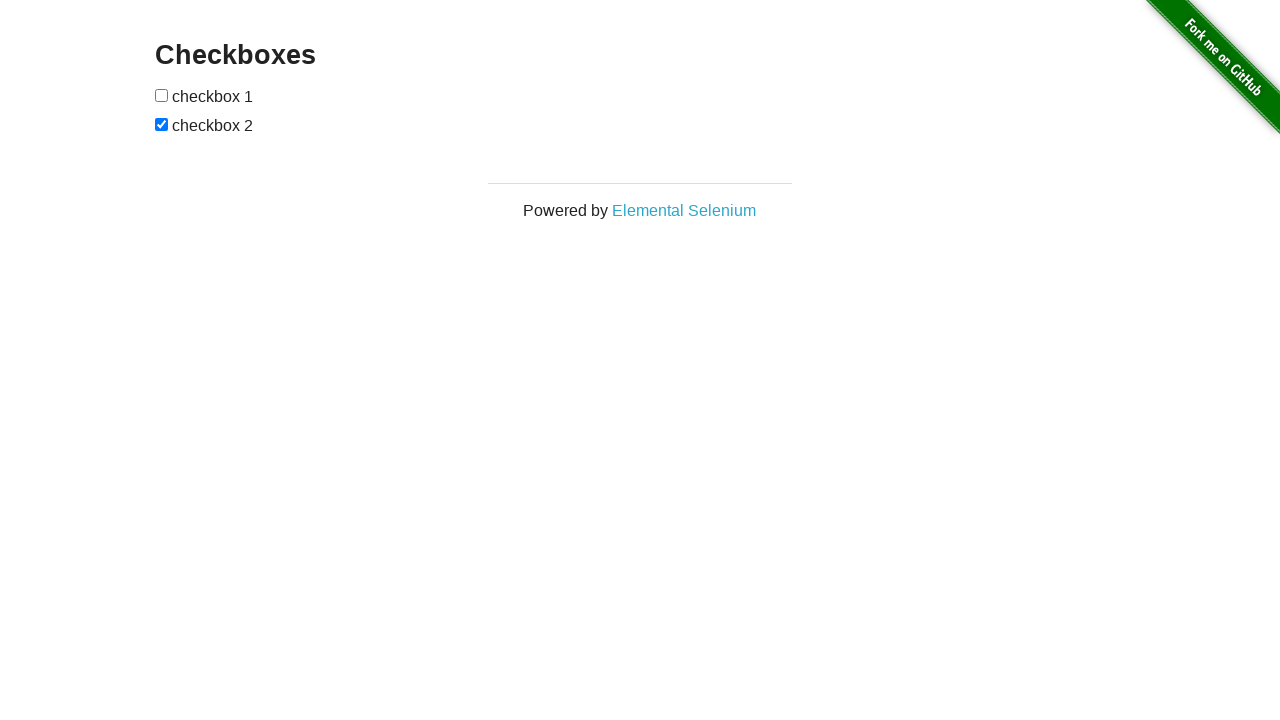

Verified that the last checkbox is checked by default
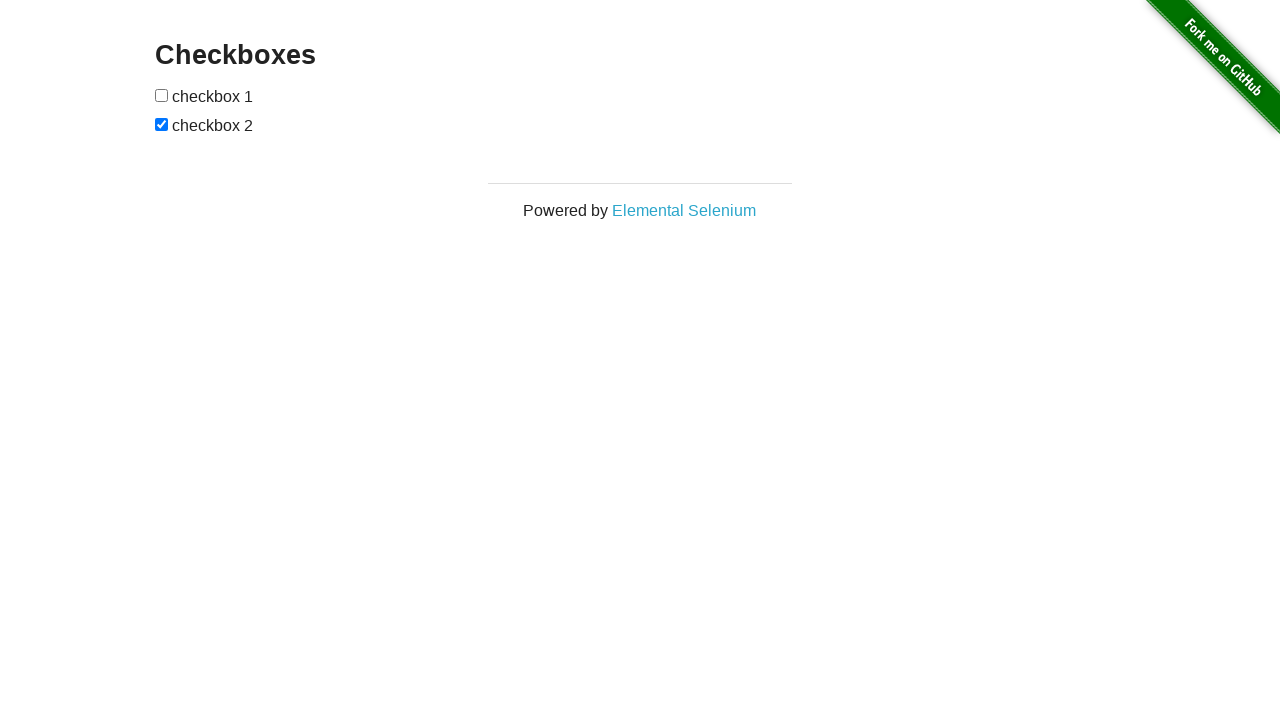

Selected the first checkbox element
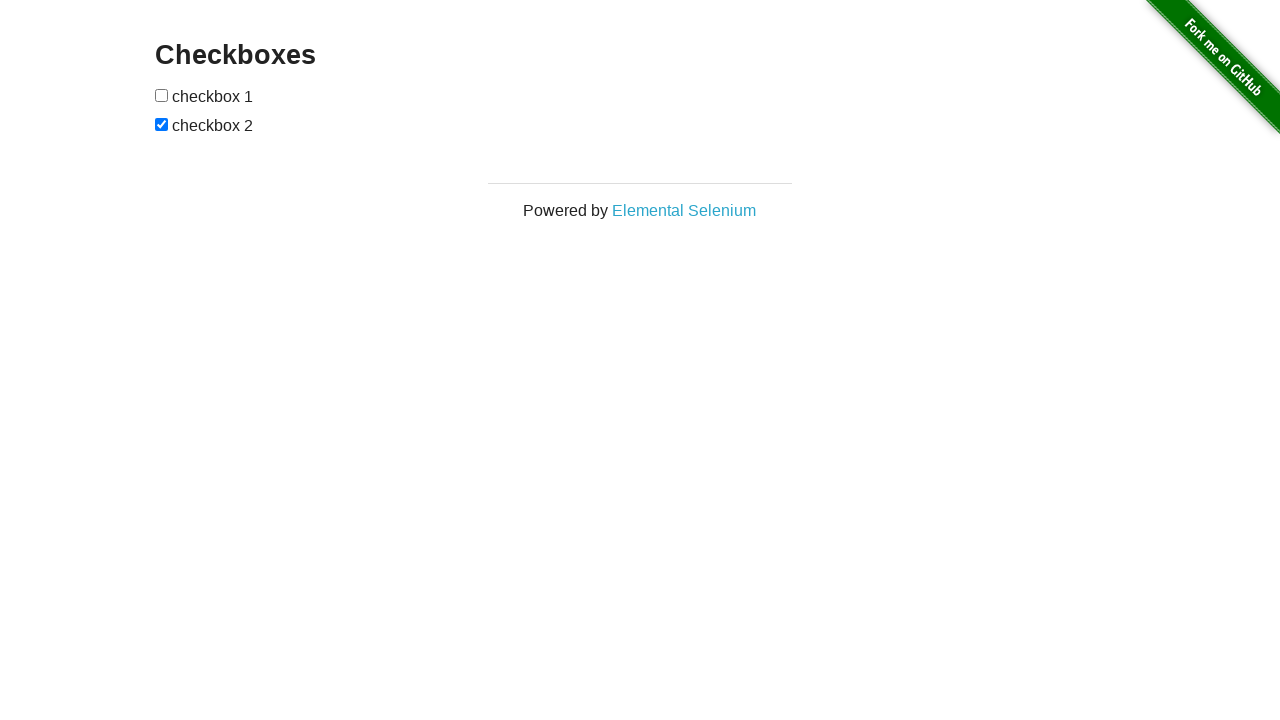

Verified that the first checkbox is unchecked by default
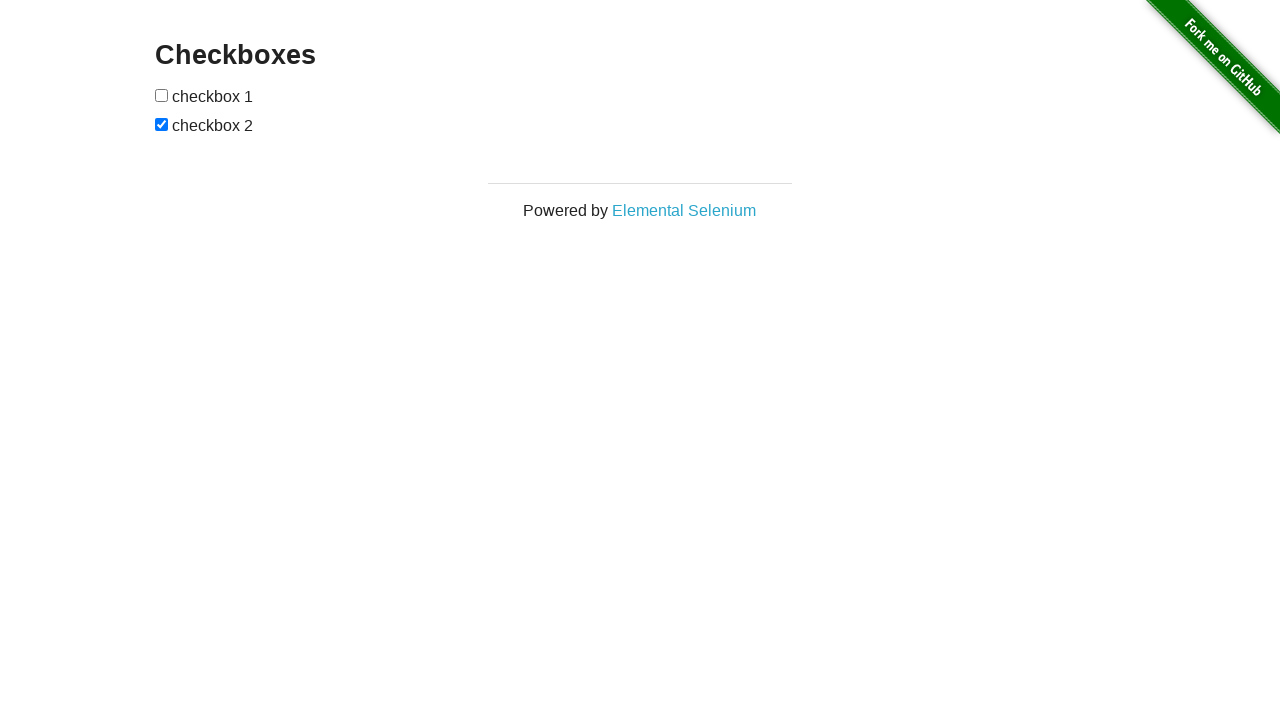

Clicked the first checkbox to check it at (162, 95) on input[type="checkbox"] >> nth=0
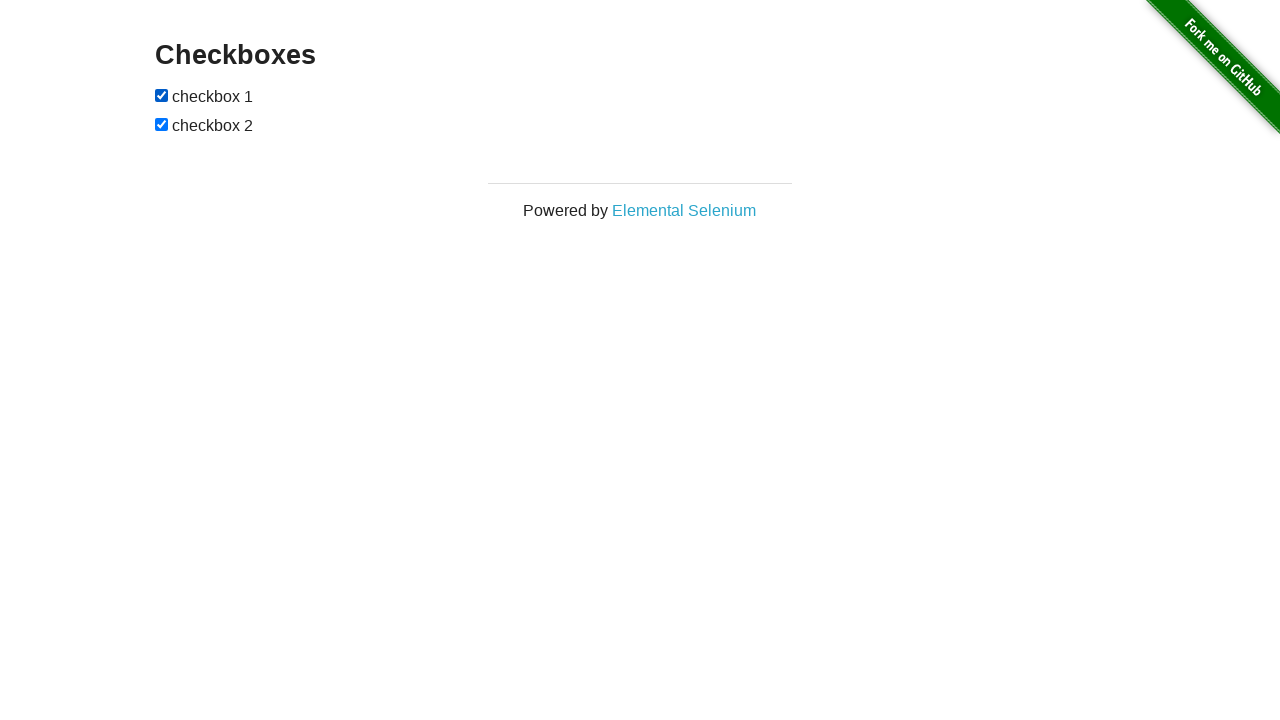

Verified that the first checkbox is now checked after clicking
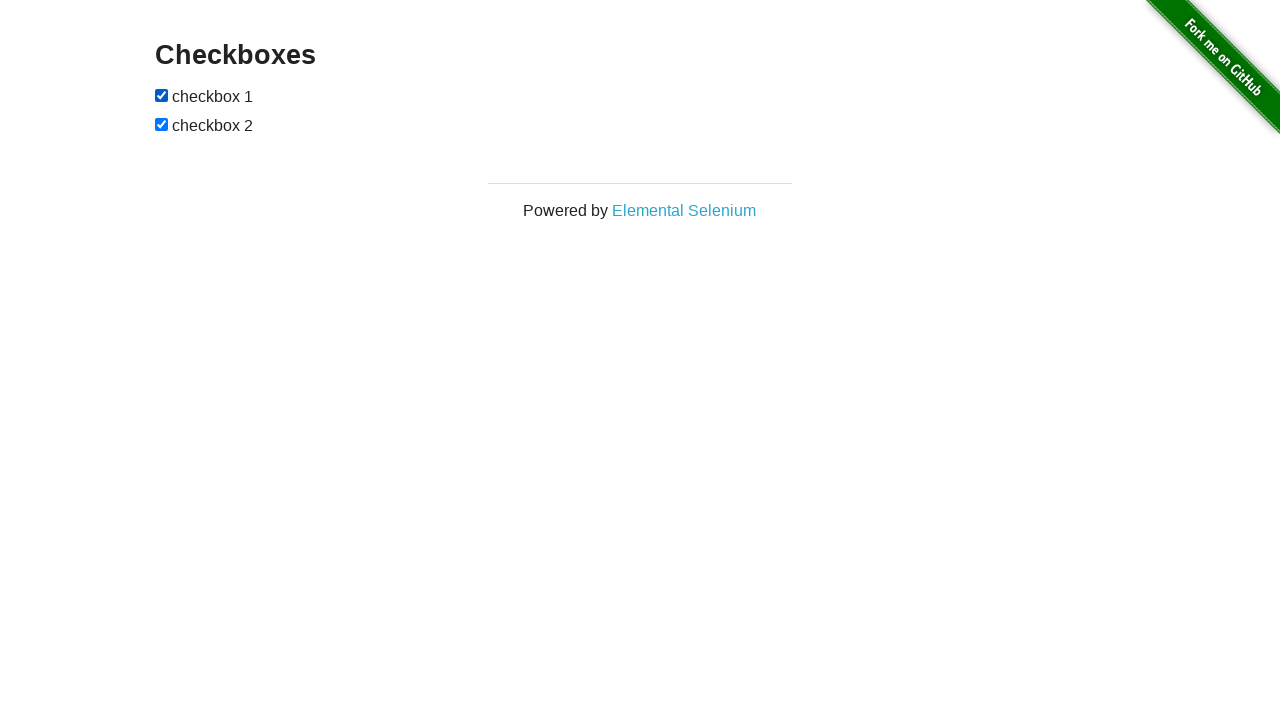

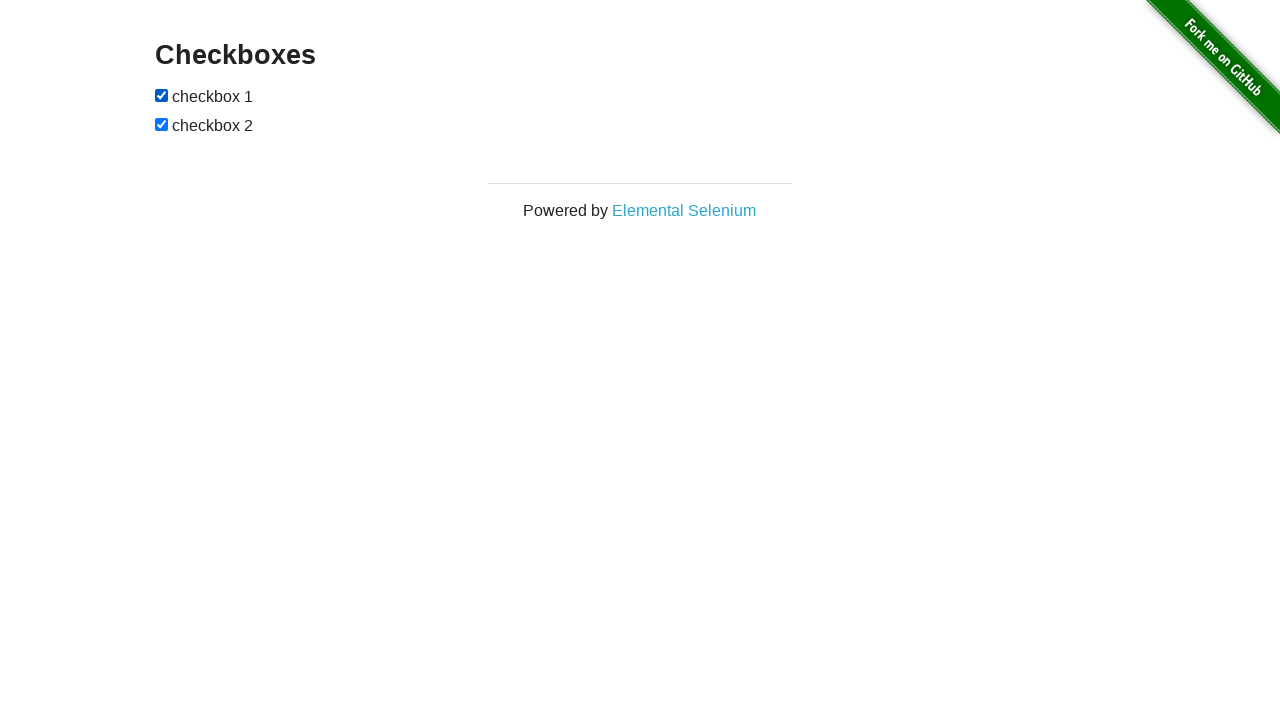